Navigates to Oxford Academic Journals page and counts the total number of links on the page

Starting URL: https://academic.oup.com/journals

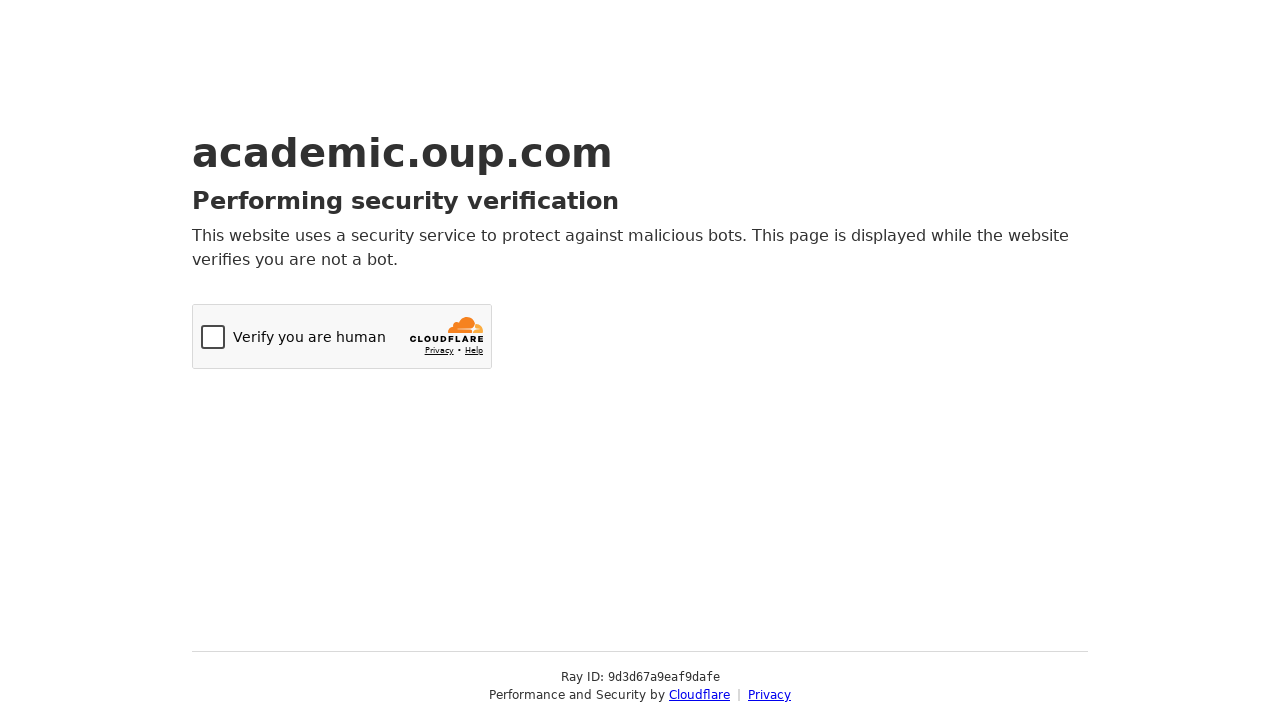

Navigated to Oxford Academic Journals page
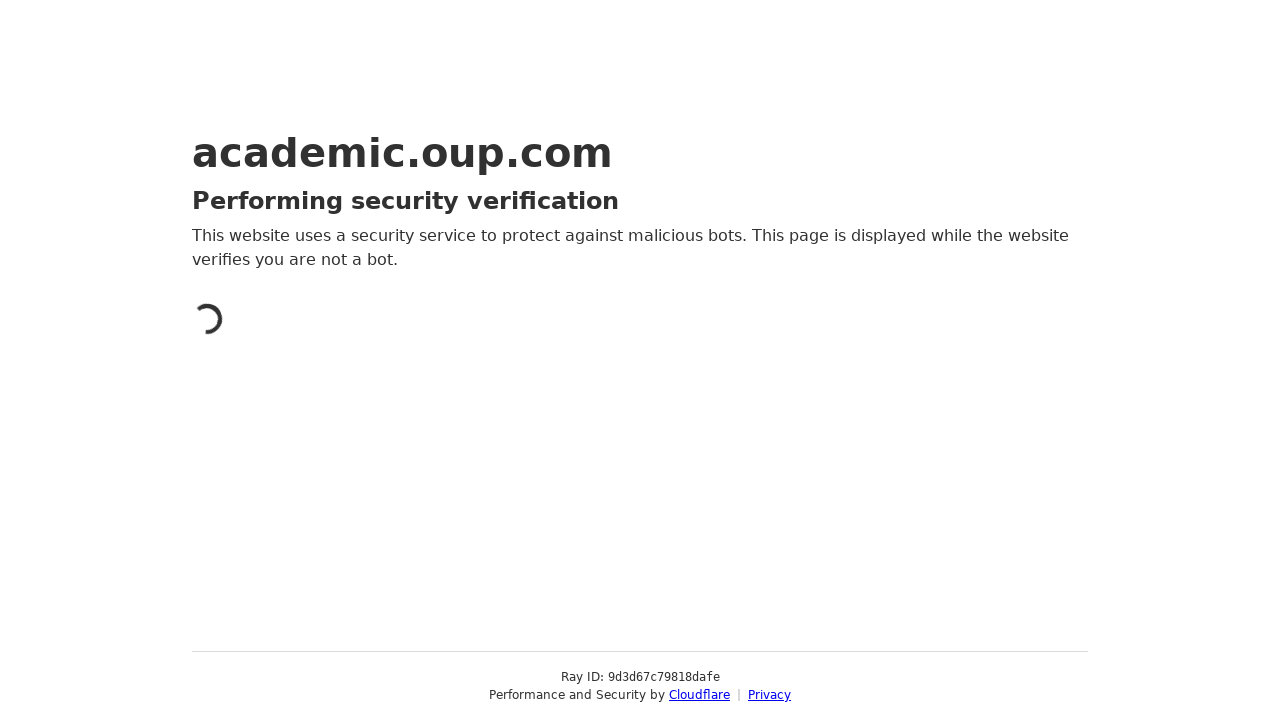

Page fully loaded and network idle
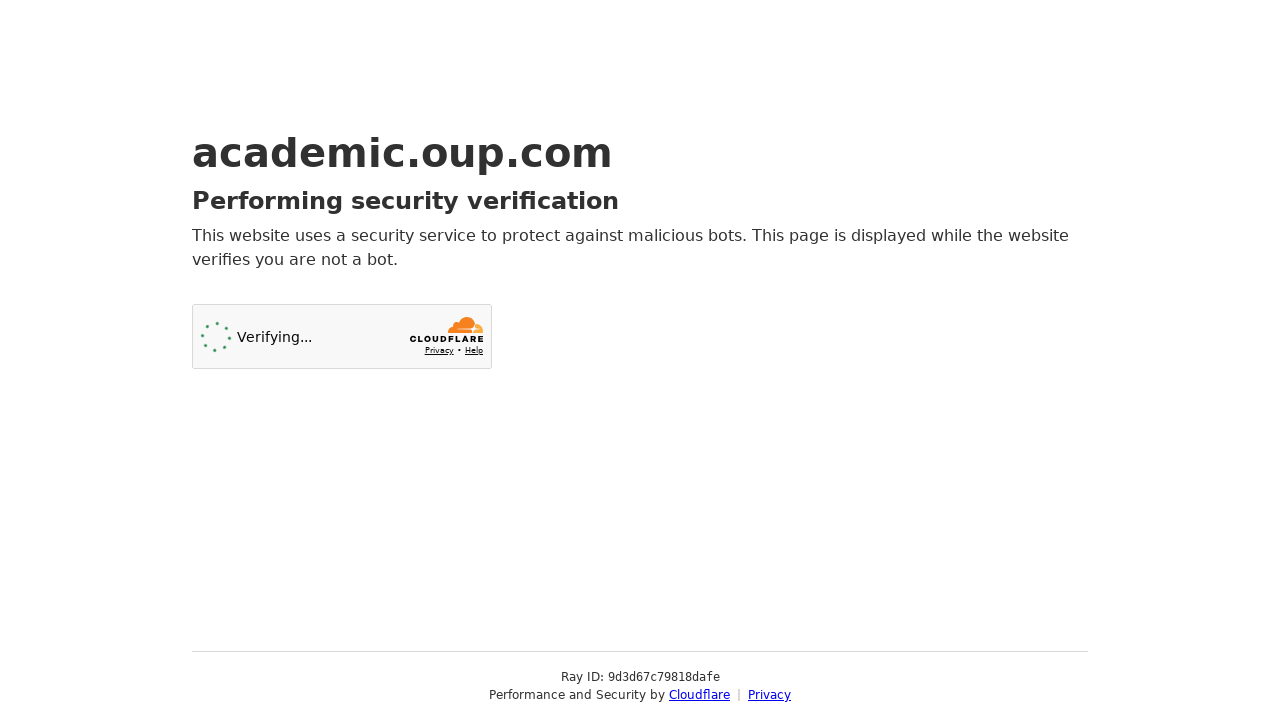

Retrieved all links from the page
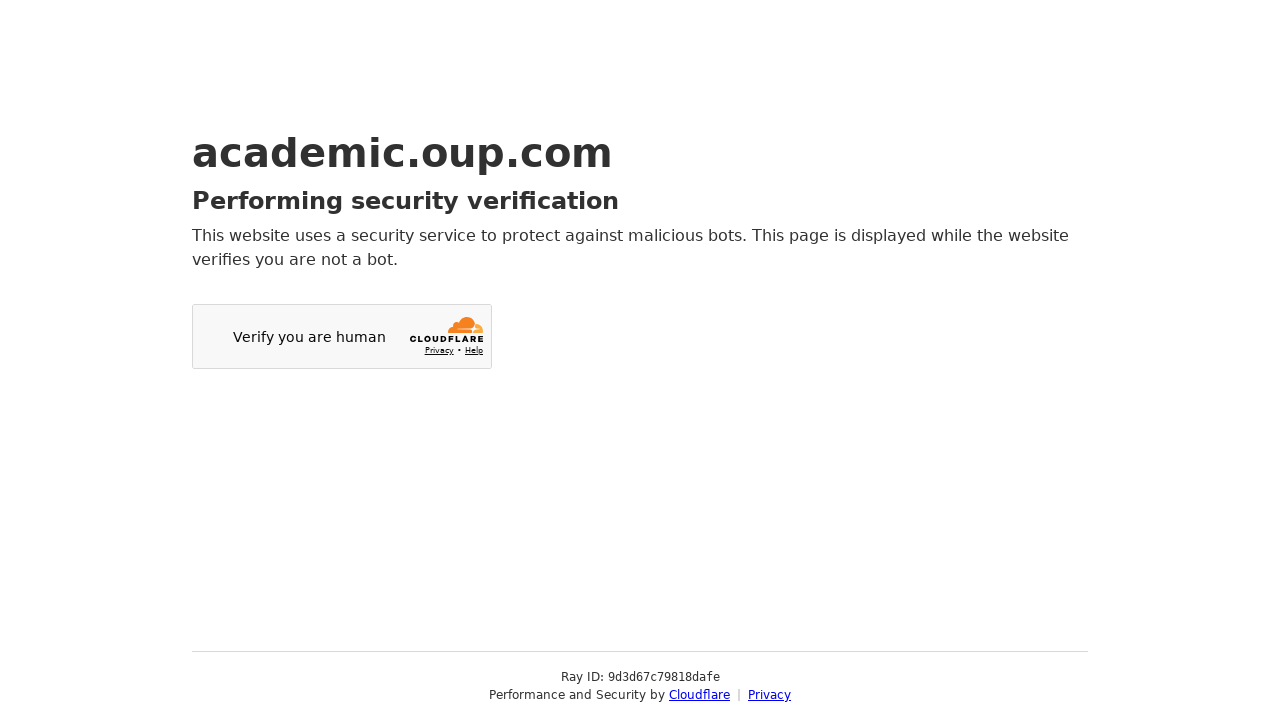

Counted total links on page: 2
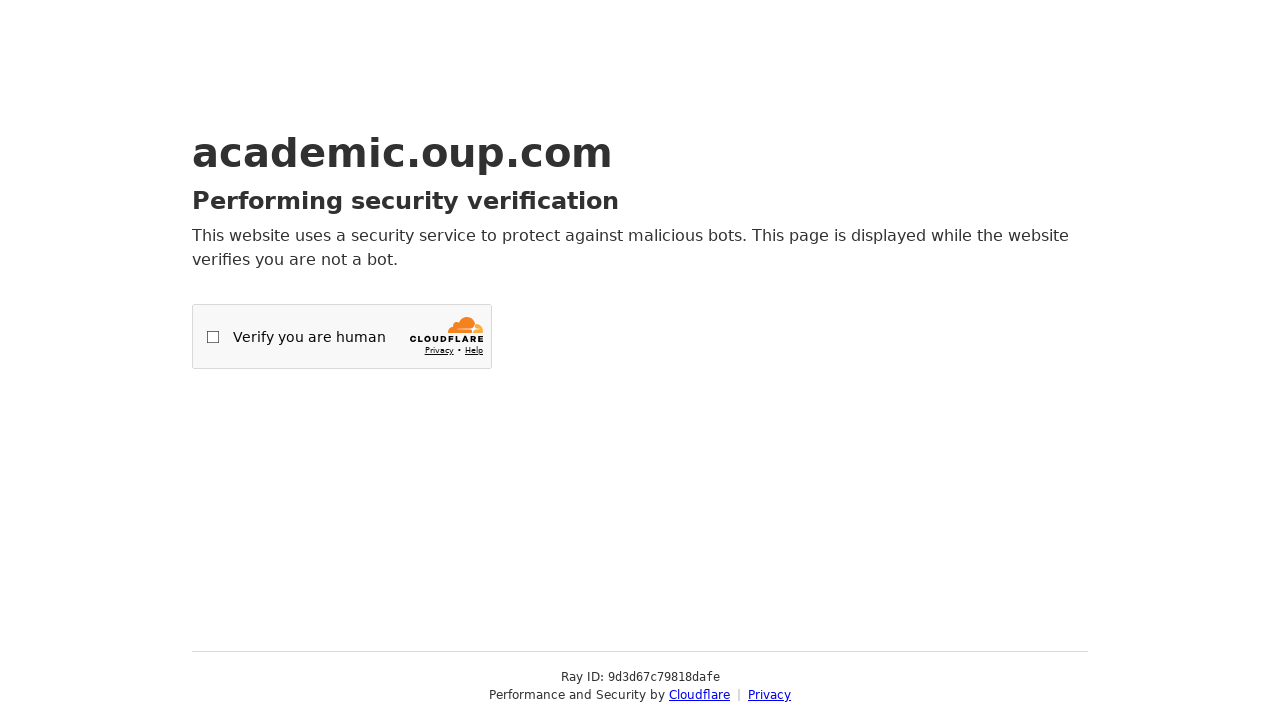

Printed link count result: 2
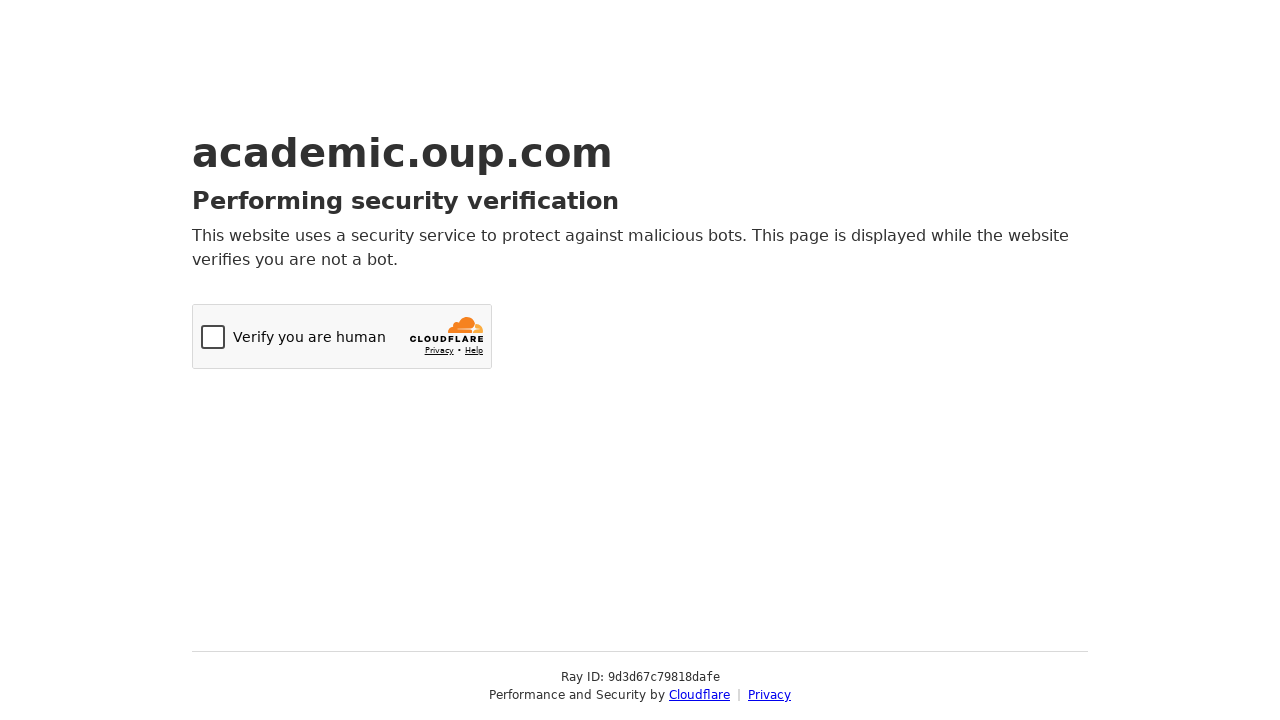

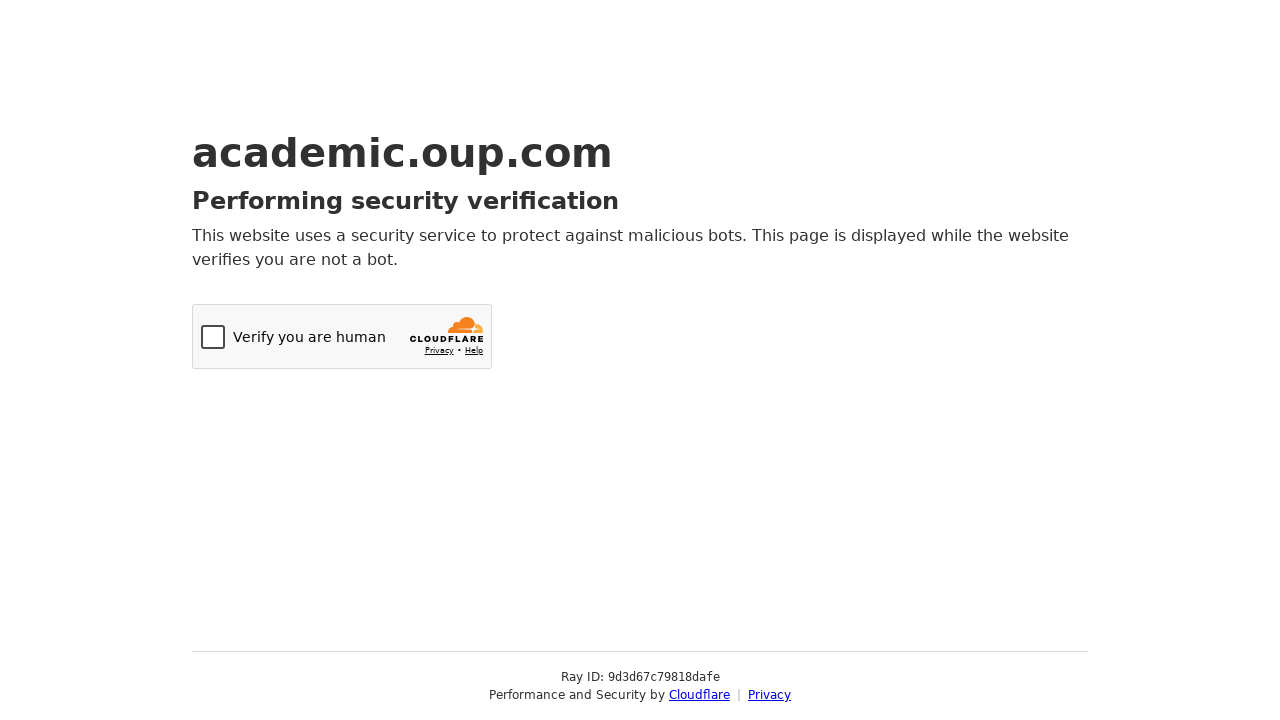